Executes JavaScript to show an alert and then accepts it

Starting URL: https://www.qa.com

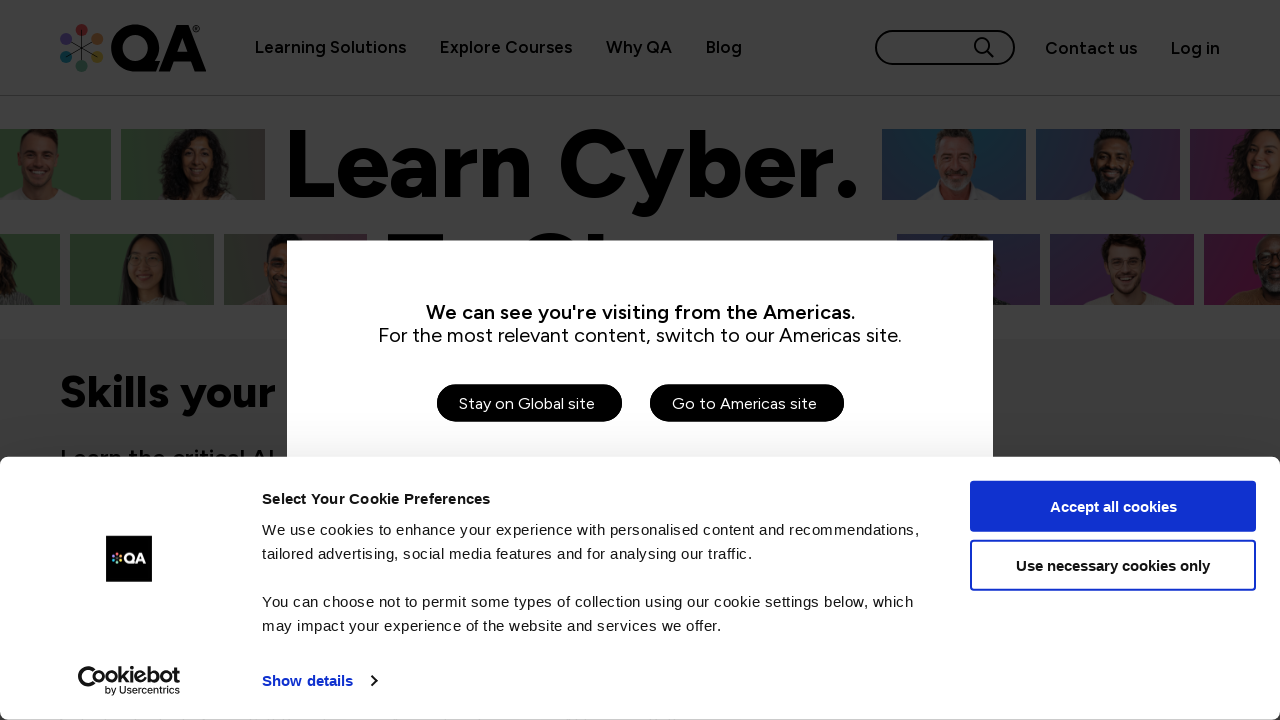

Navigated to https://www.qa.com
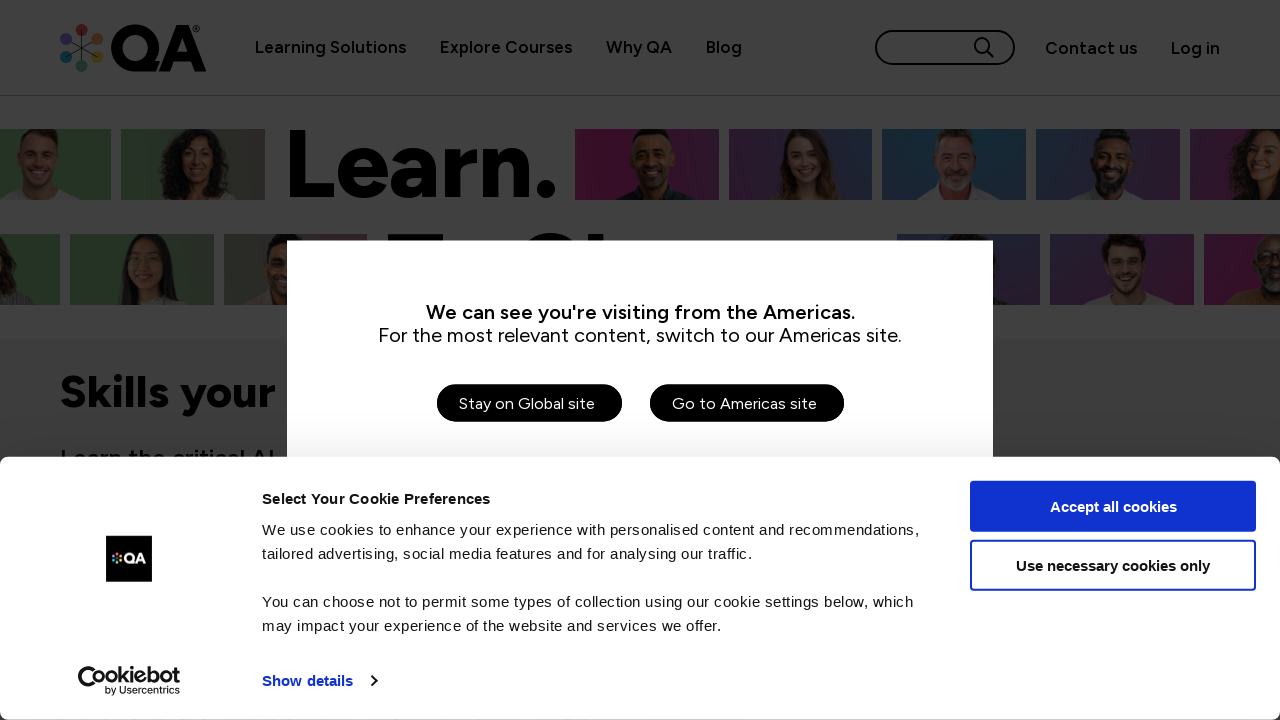

Executed JavaScript to show alert with message 'Hello Everybody'
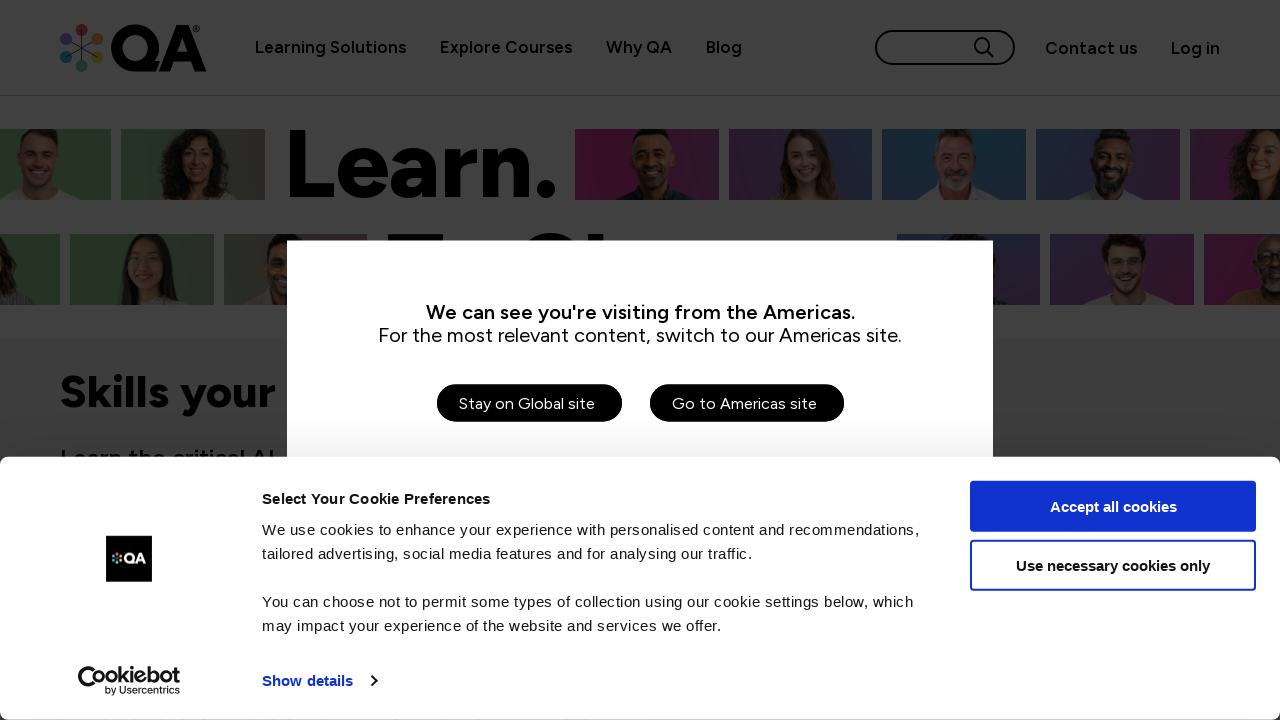

Set up dialog handler to accept alerts
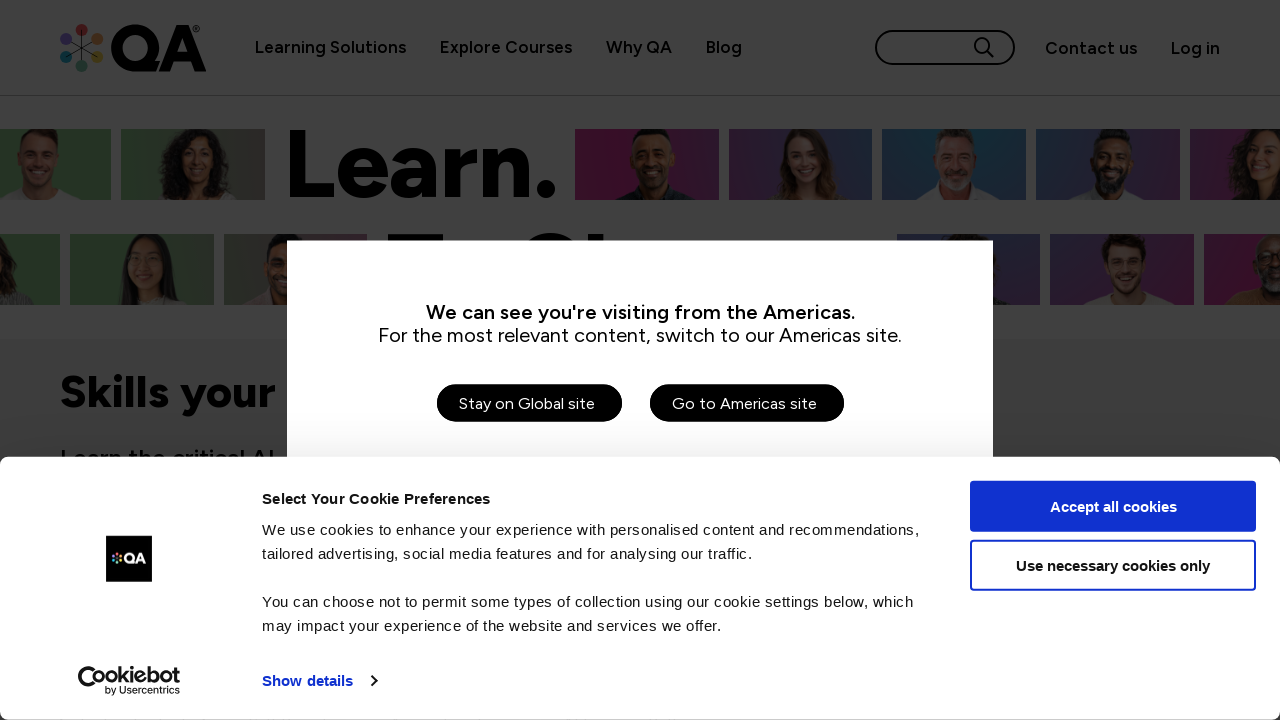

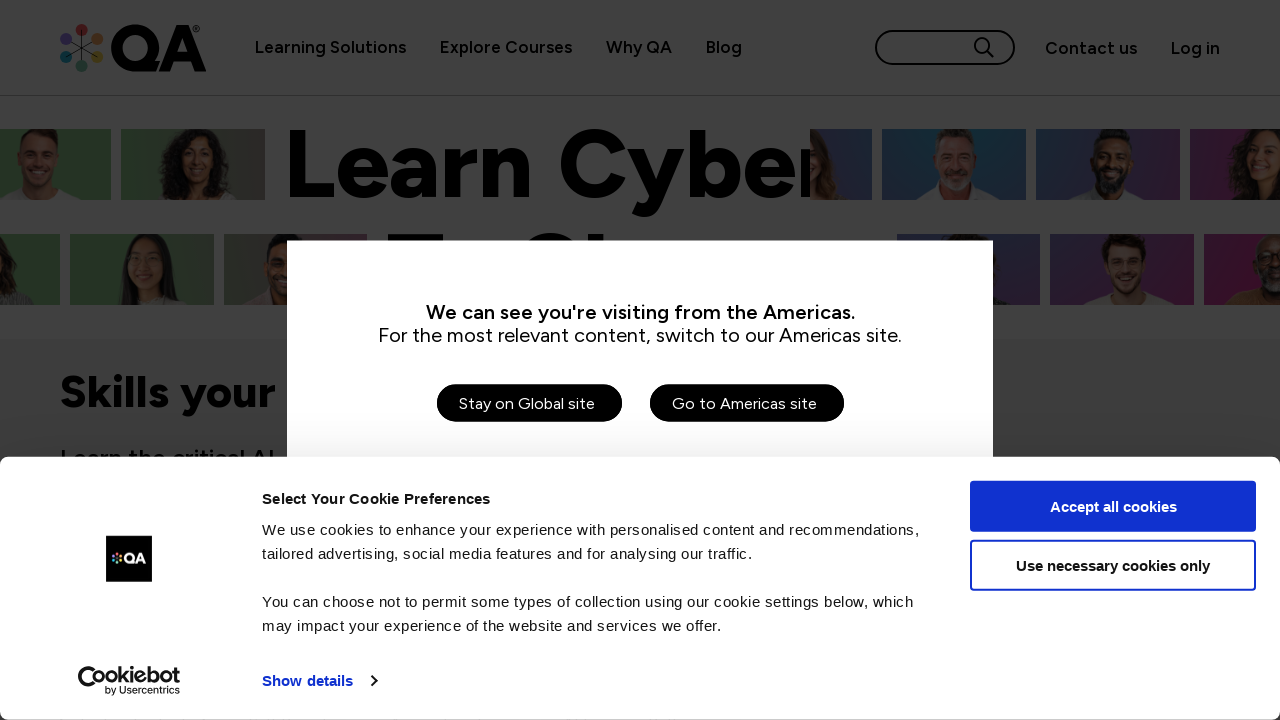